Tests drag and drop functionality by dragging one element and dropping it onto another

Starting URL: https://the-internet.herokuapp.com/

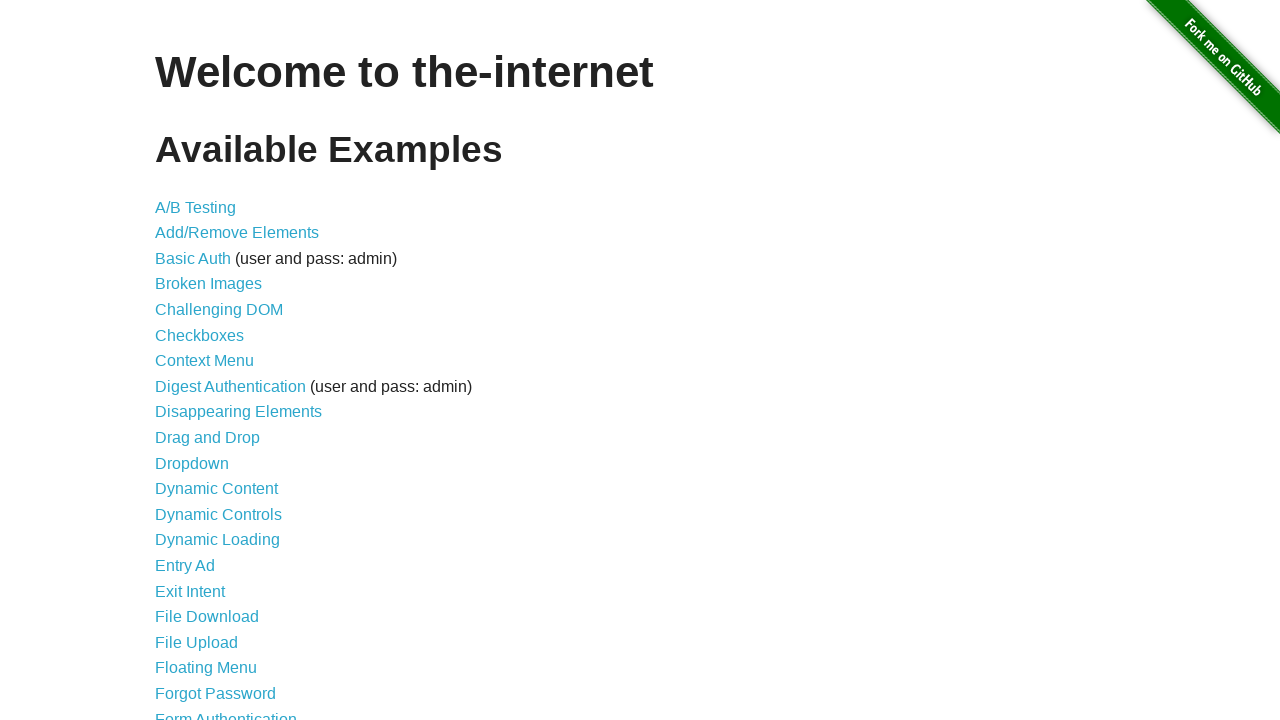

Clicked on Drag and Drop link at (208, 438) on text=Drag and Drop
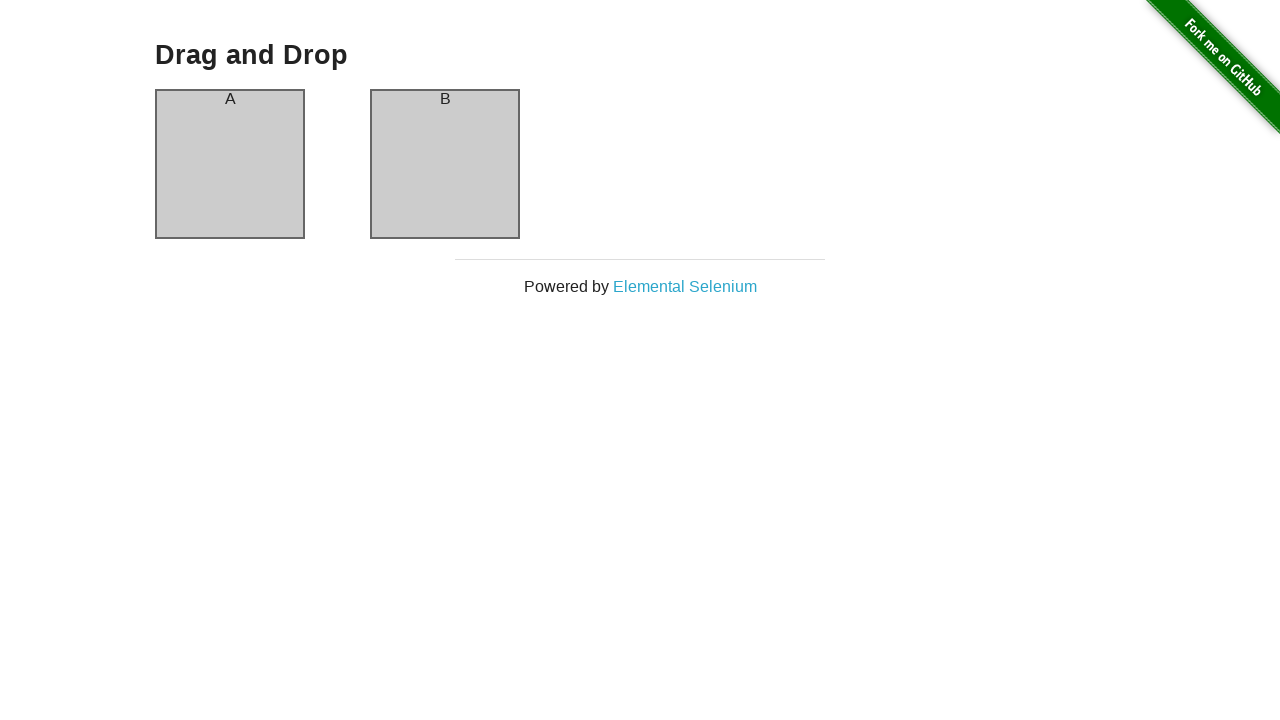

Dragged column A and dropped it onto column B at (445, 164)
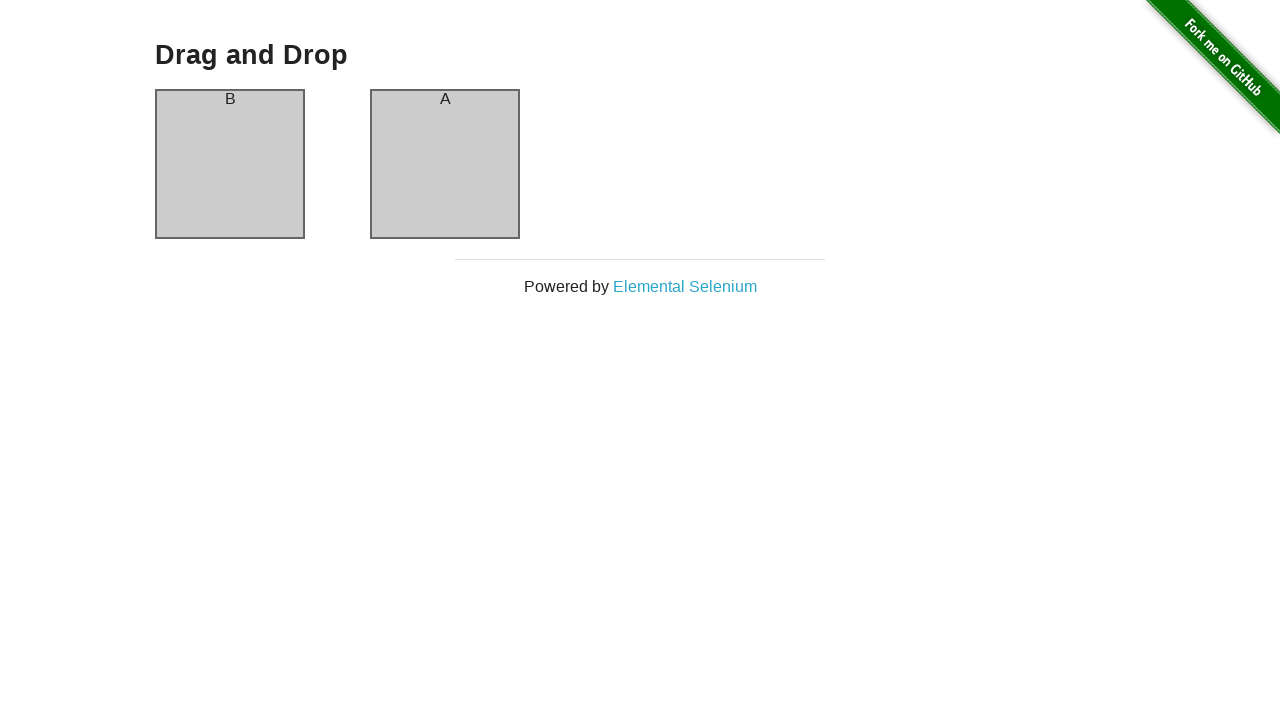

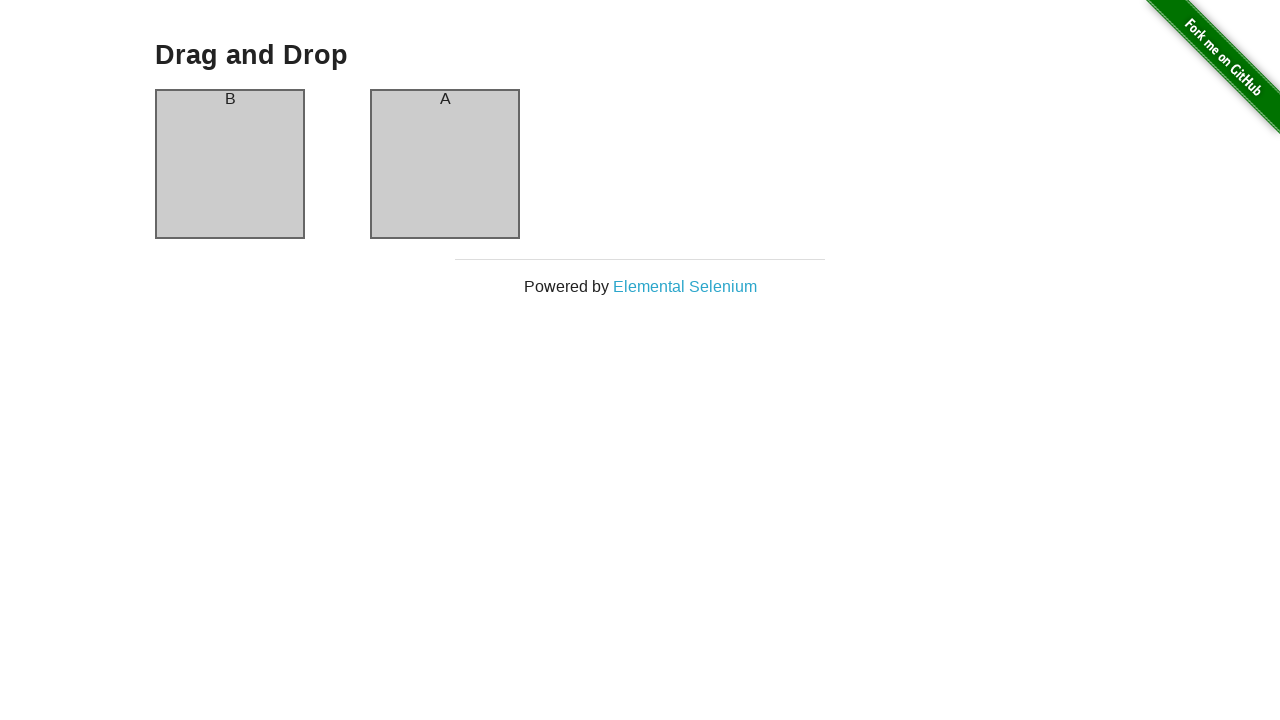